Tests dropdown selection and redirect link functionality on the-internet.herokuapp.com demo site

Starting URL: https://the-internet.herokuapp.com/

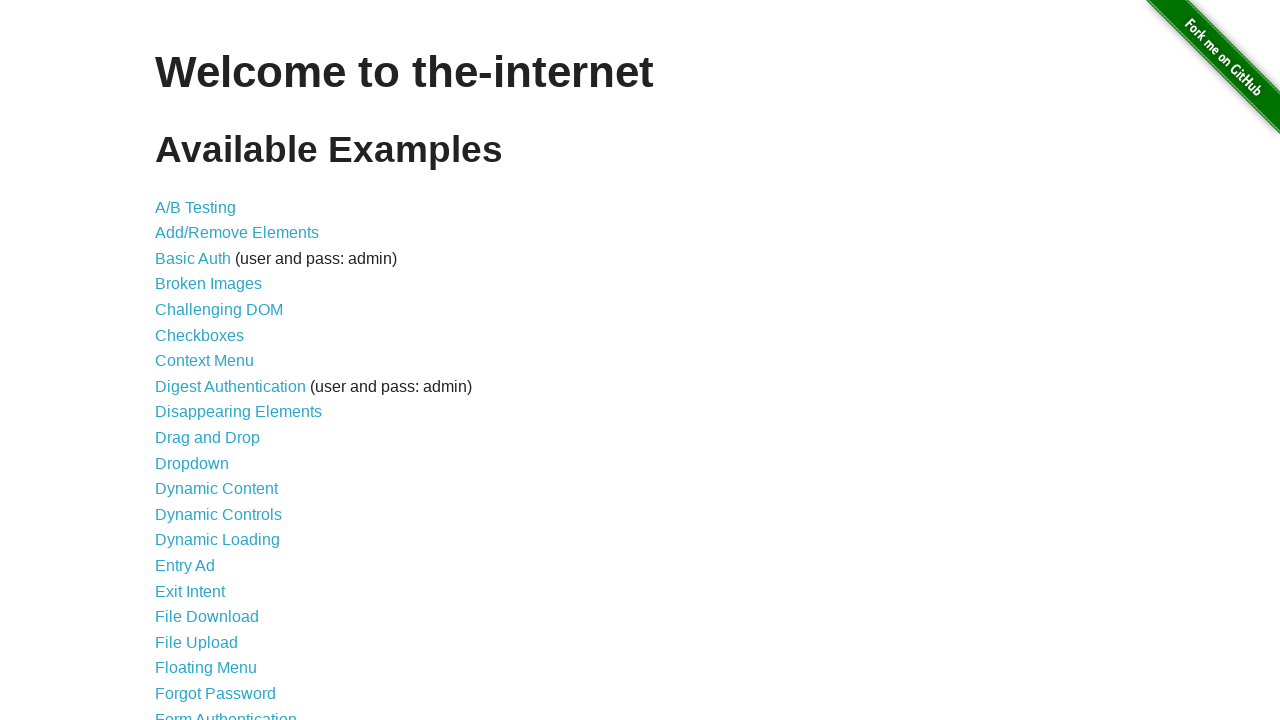

Clicked on Dropdown link at (192, 463) on text=Dropdown
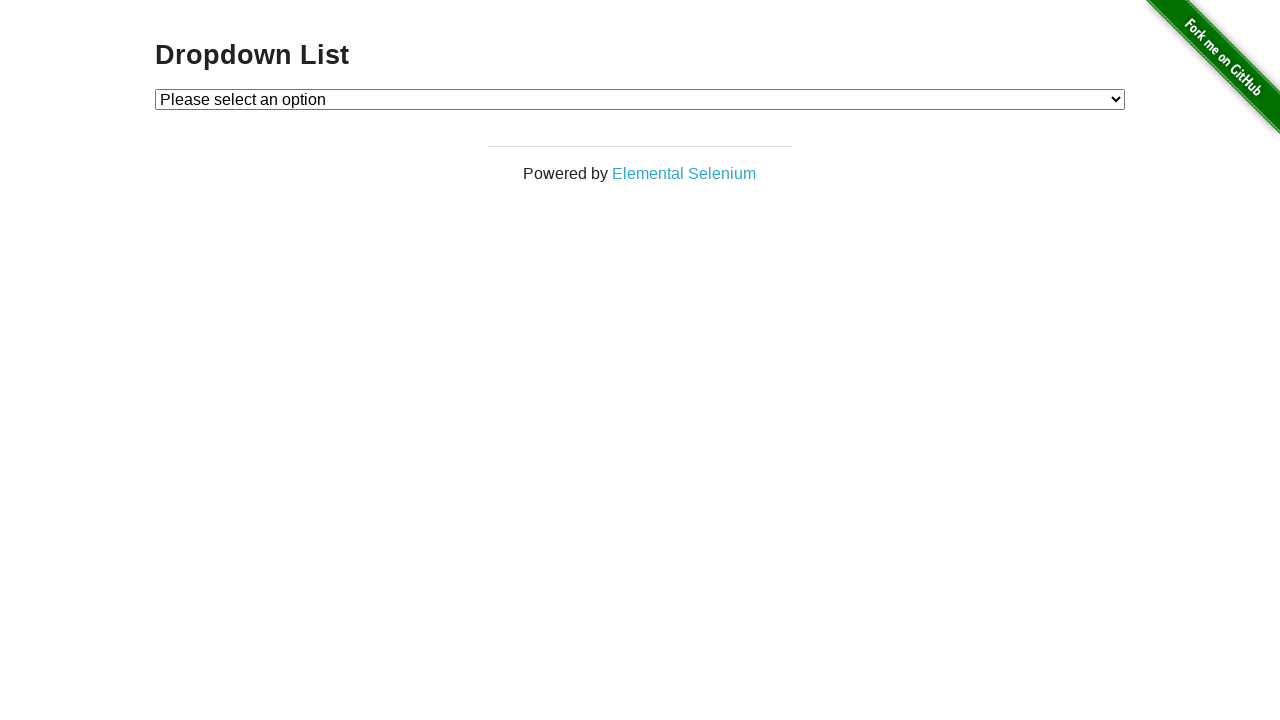

Selected Option 2 from the dropdown on select
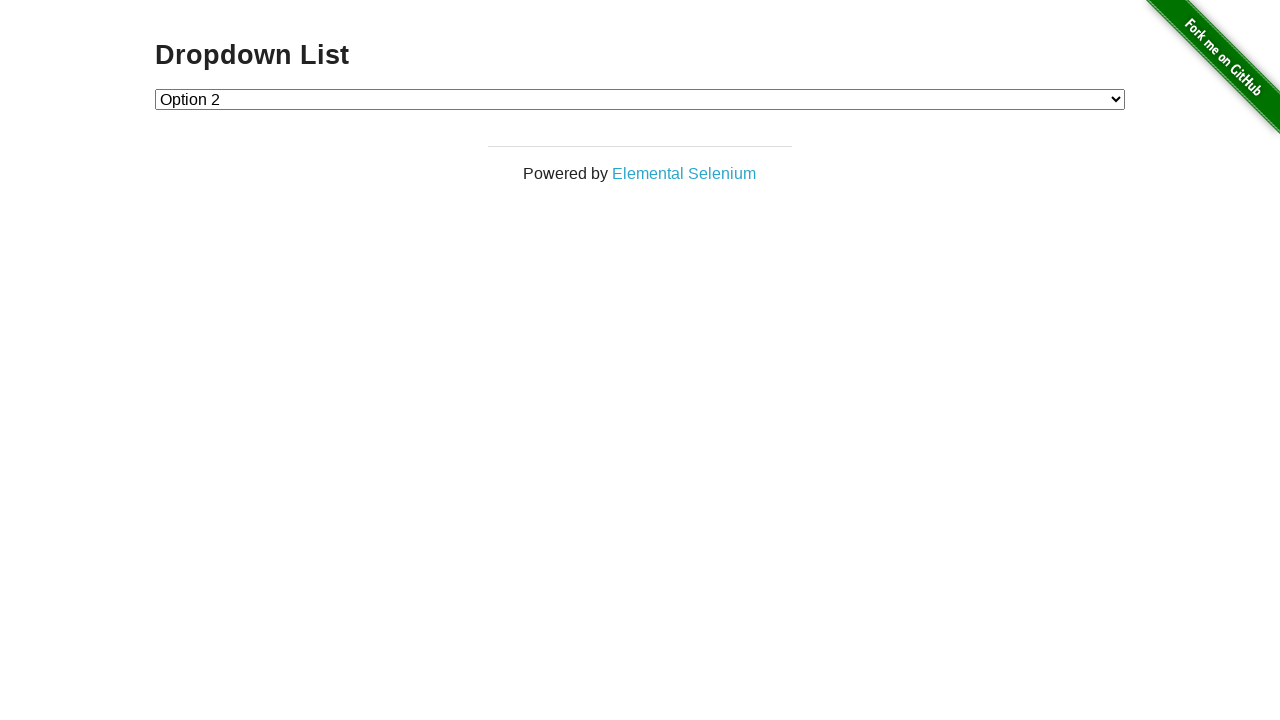

Retrieved selected dropdown value
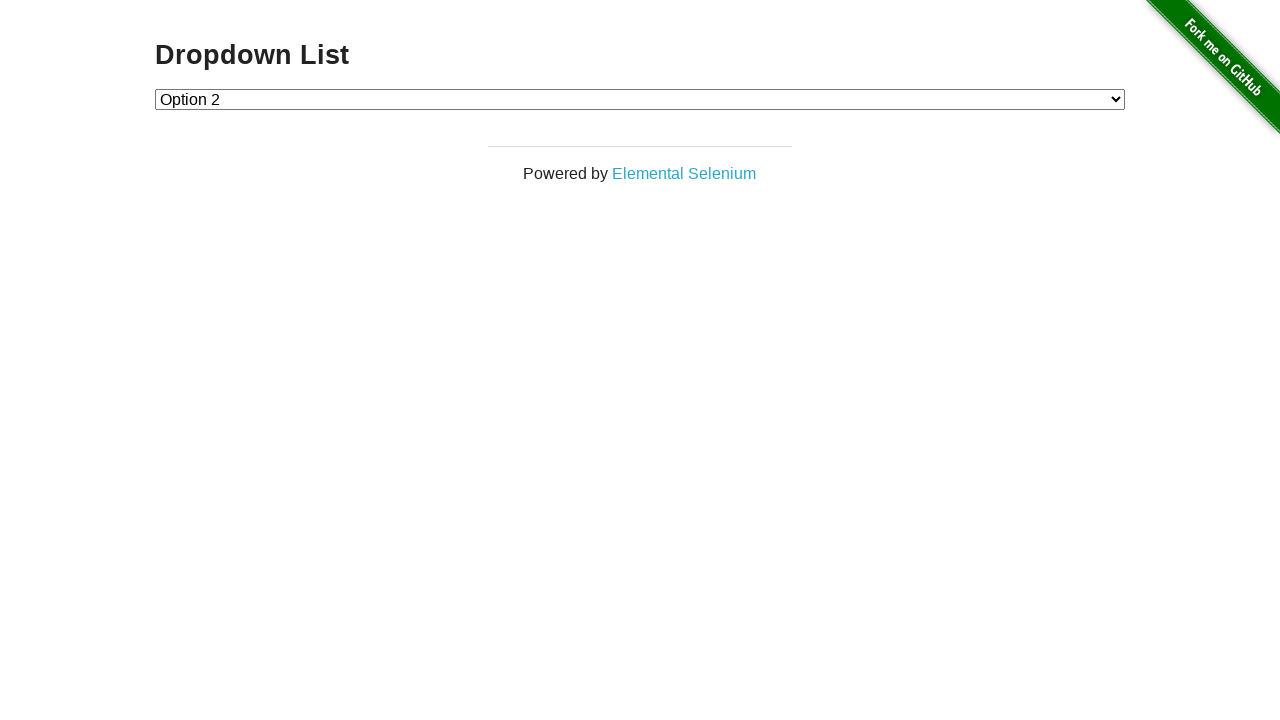

Verified that Option 2 is selected (assertion passed)
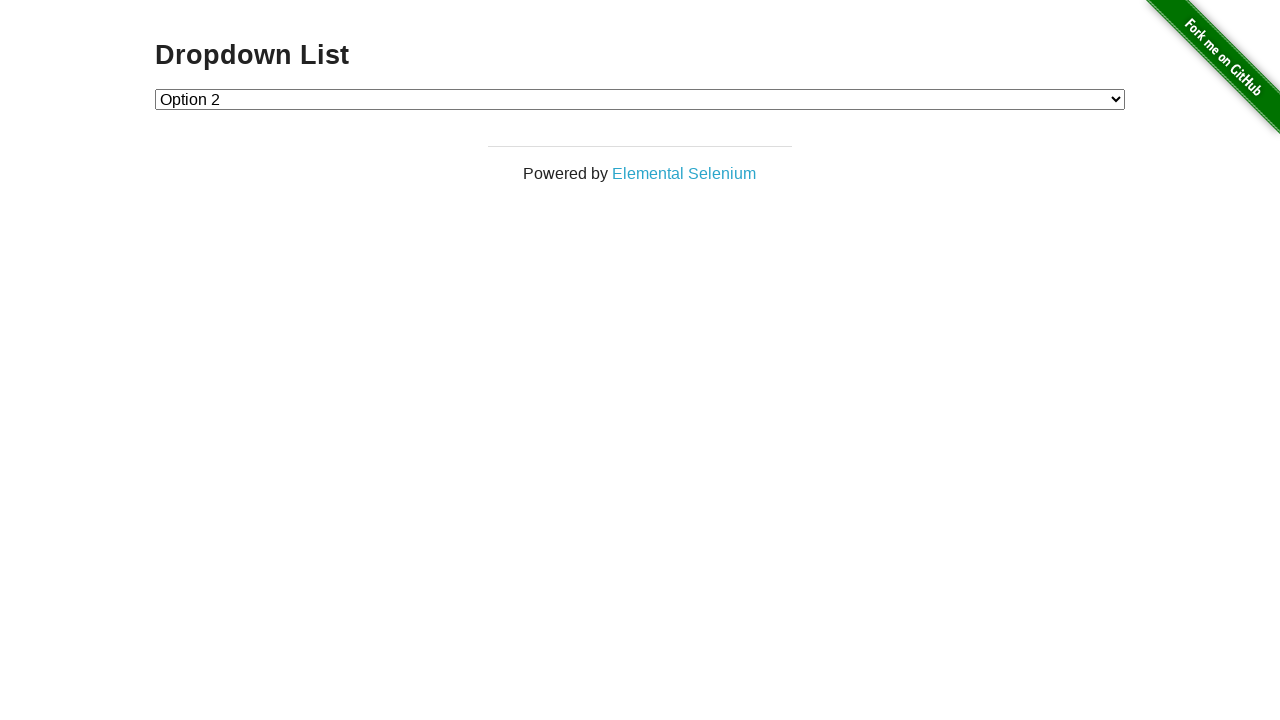

Navigated back to the-internet.herokuapp.com main page
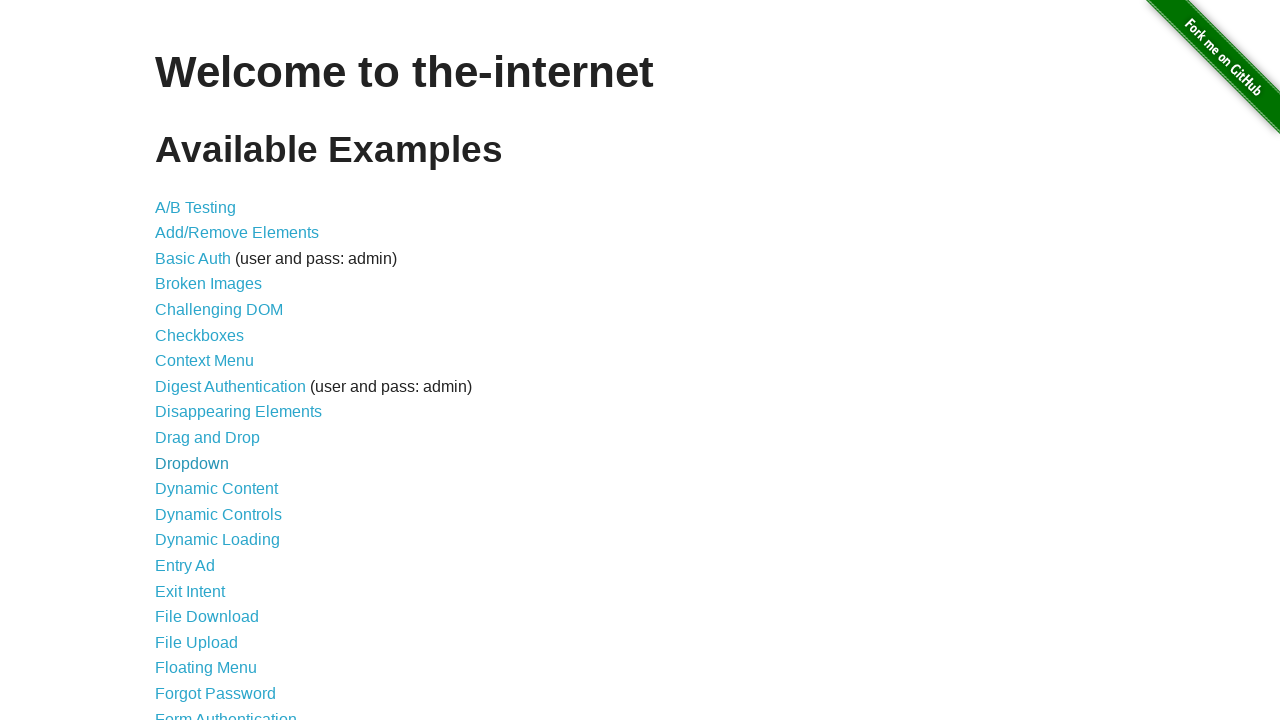

Clicked on Redirect Link at (202, 446) on text=Redirect Link
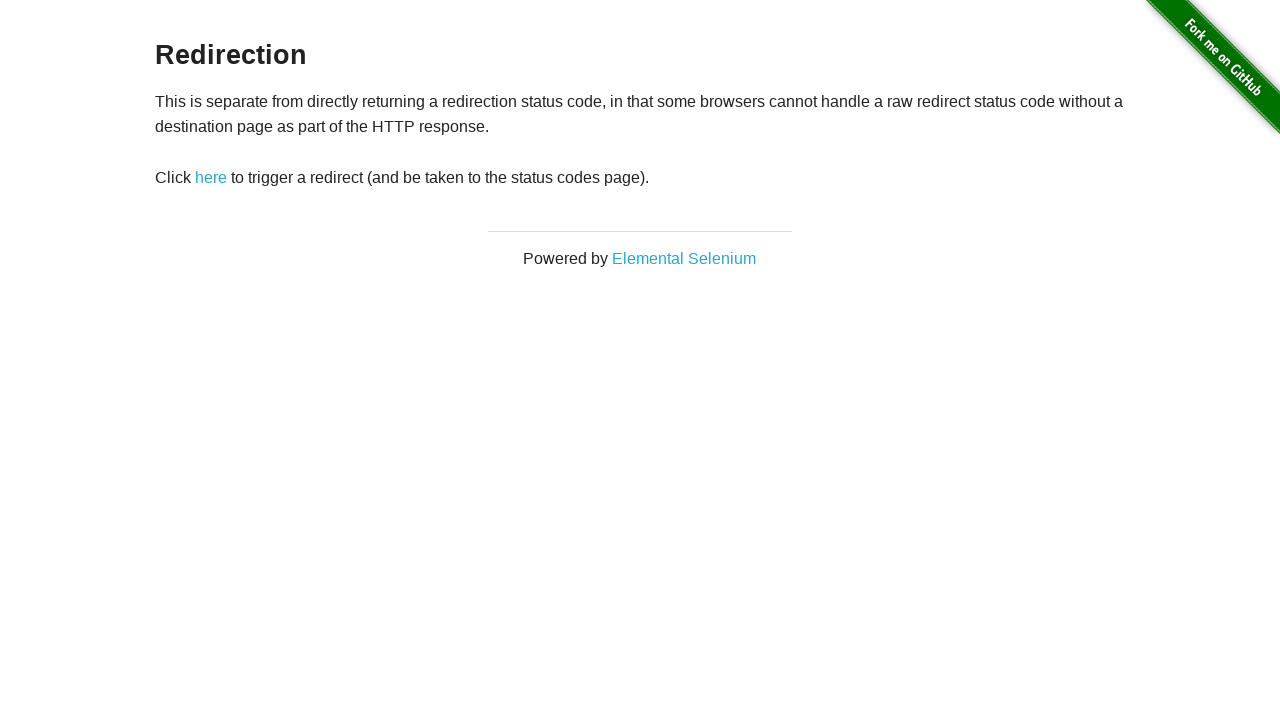

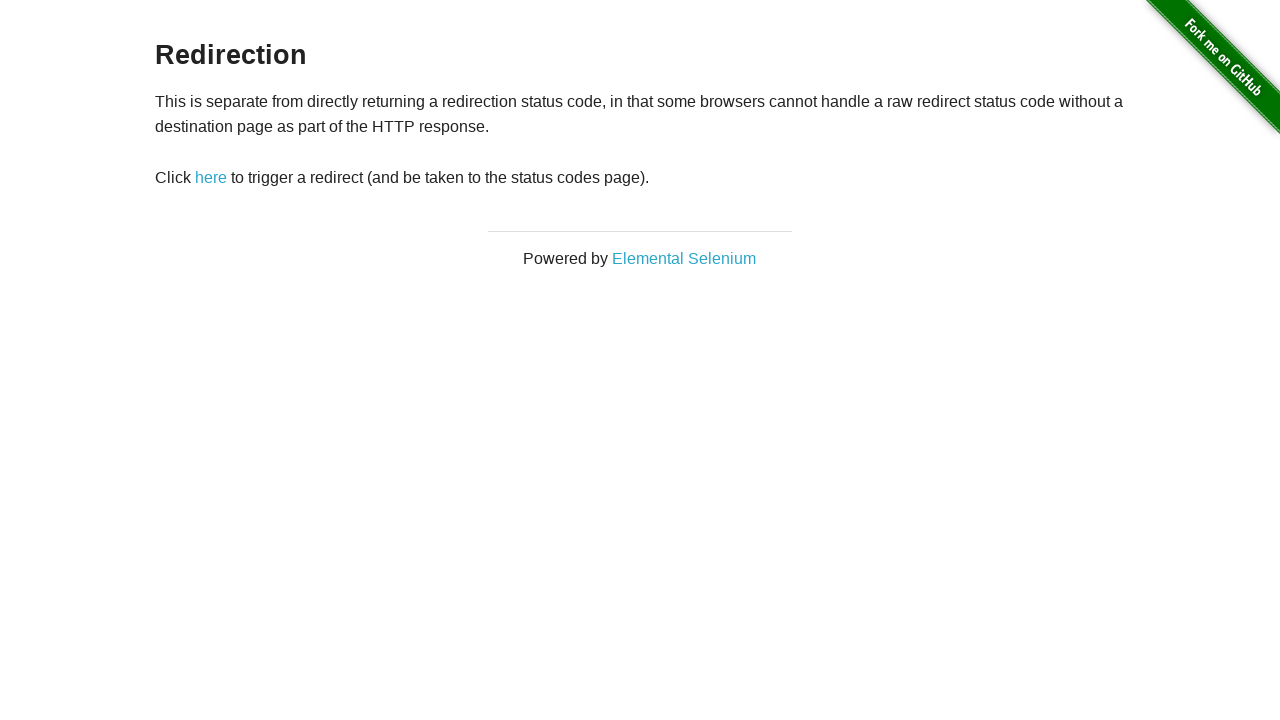